Tests the news search functionality on cnyes.com by searching for a keyword and verifying that search results load, then scrolling to trigger infinite scroll loading.

Starting URL: https://www.cnyes.com/search/news?keyword=科技

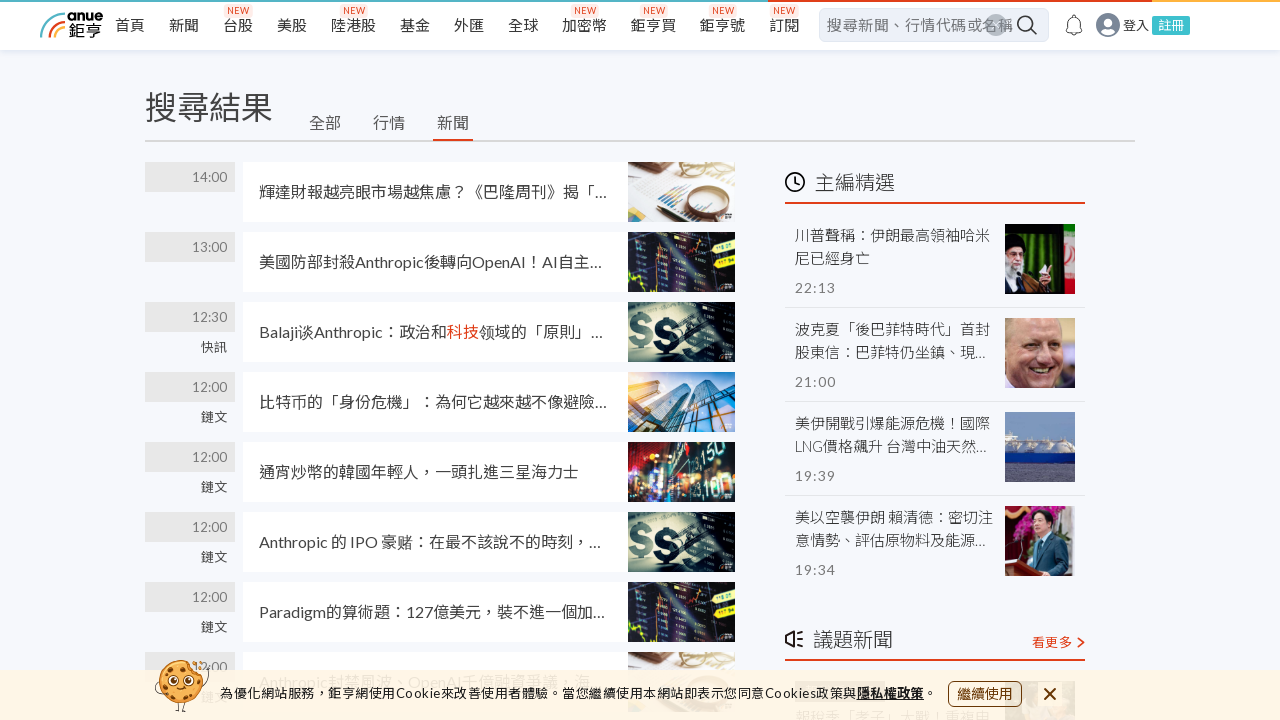

Waited for initial search results to load with selector .jsx-1986041679
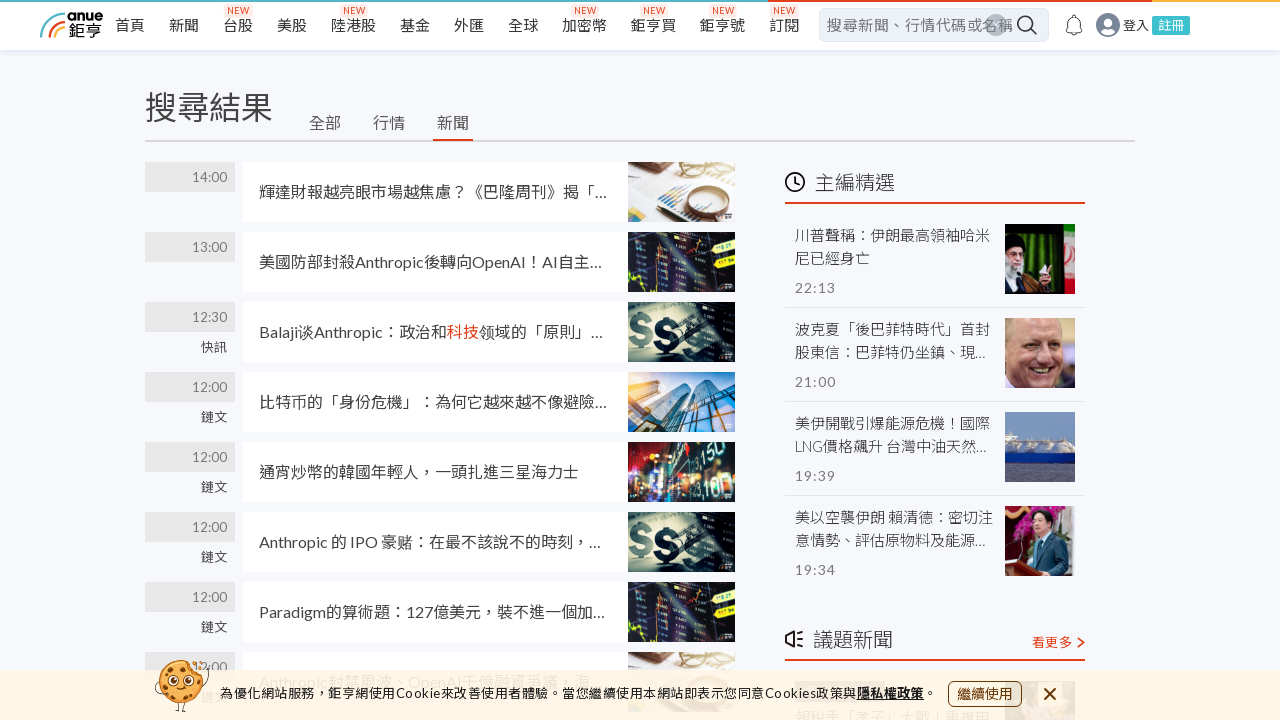

Retrieved initial scroll height: 2097
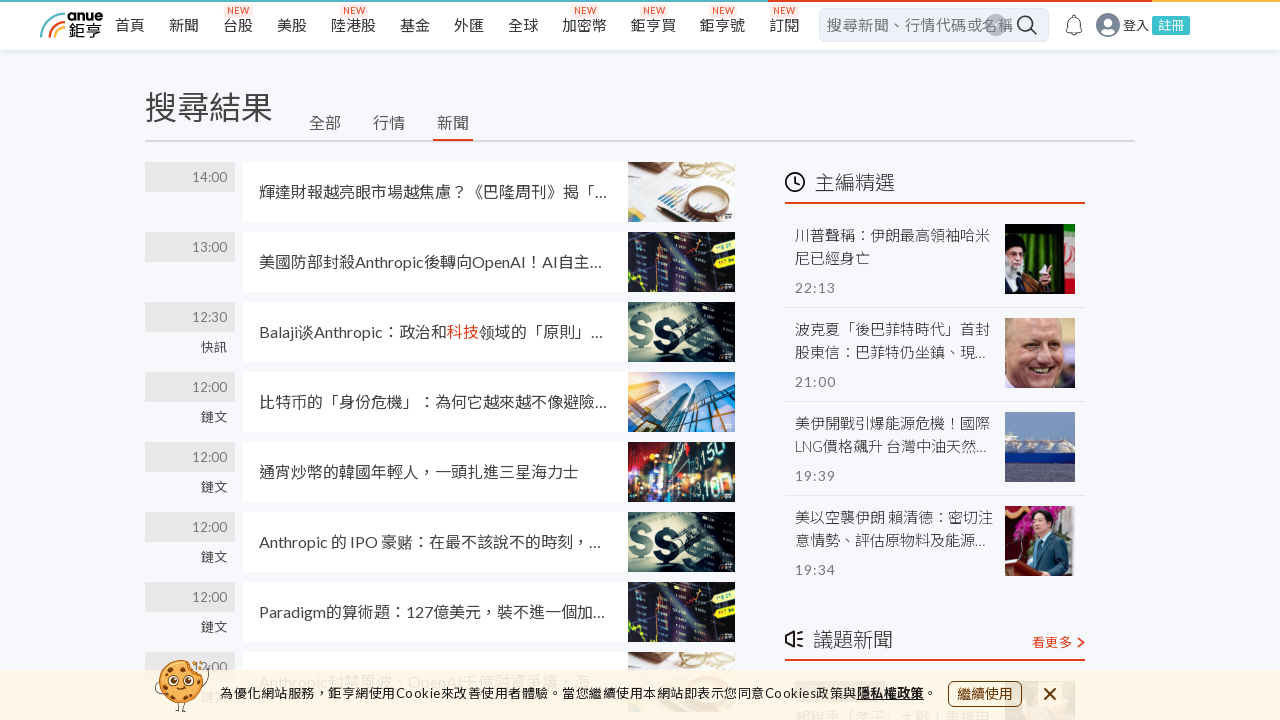

Scrolled to bottom of page to trigger infinite scroll
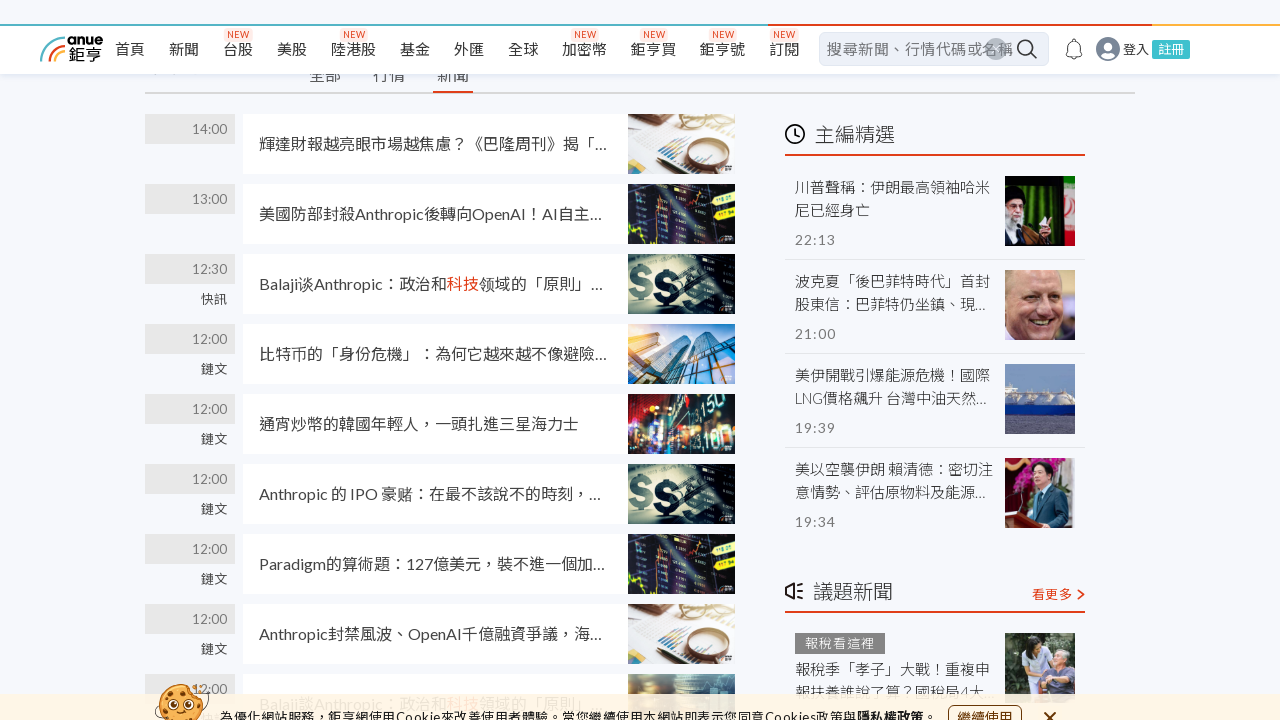

Waited 3 seconds for new content to load
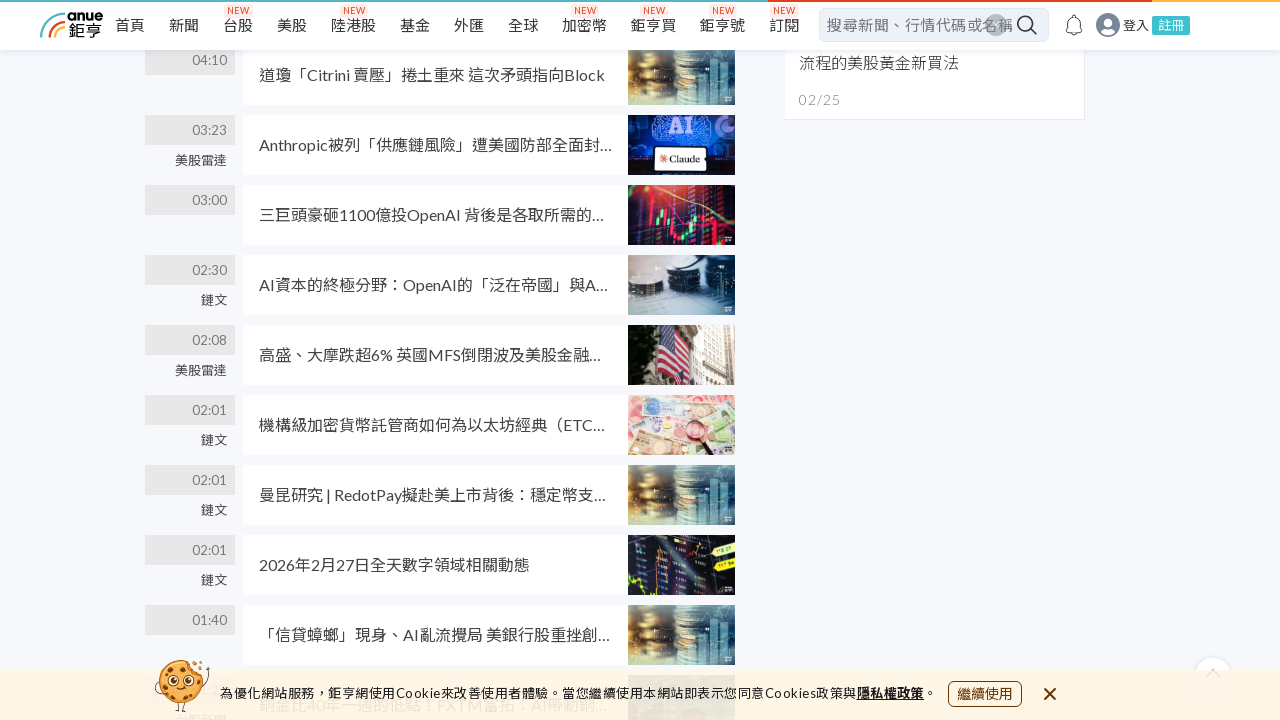

Verified first news article link is visible
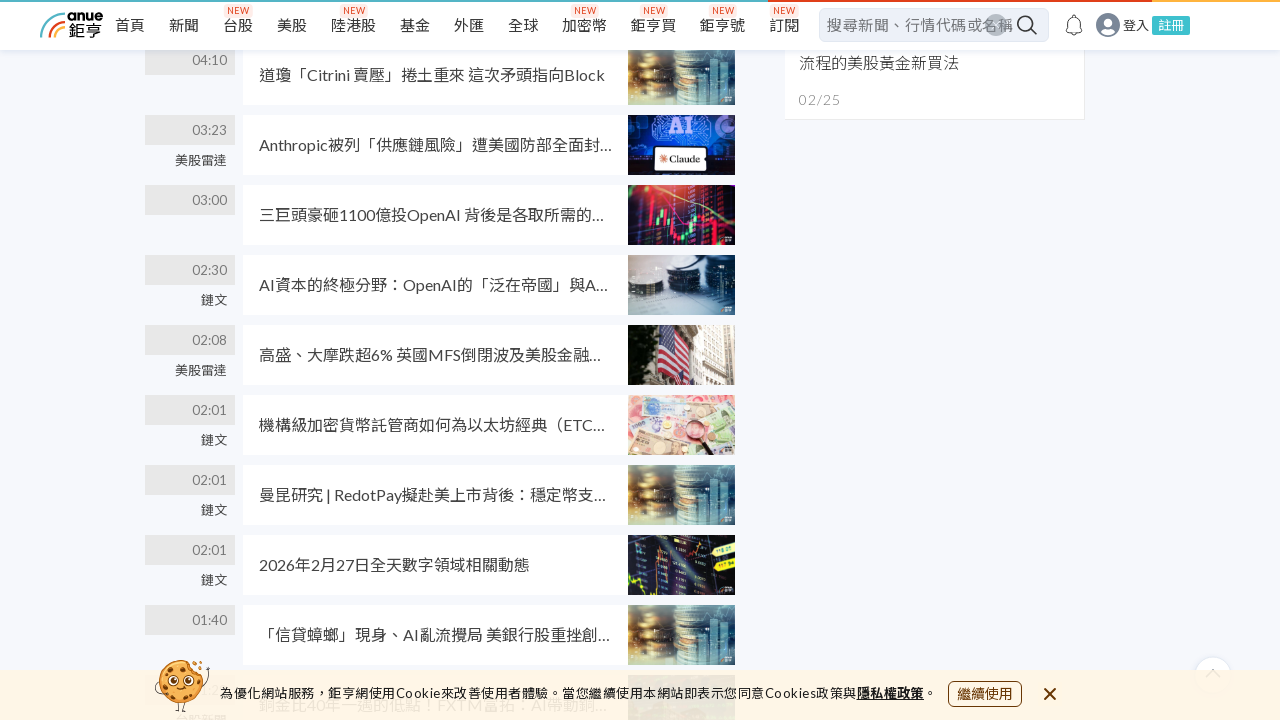

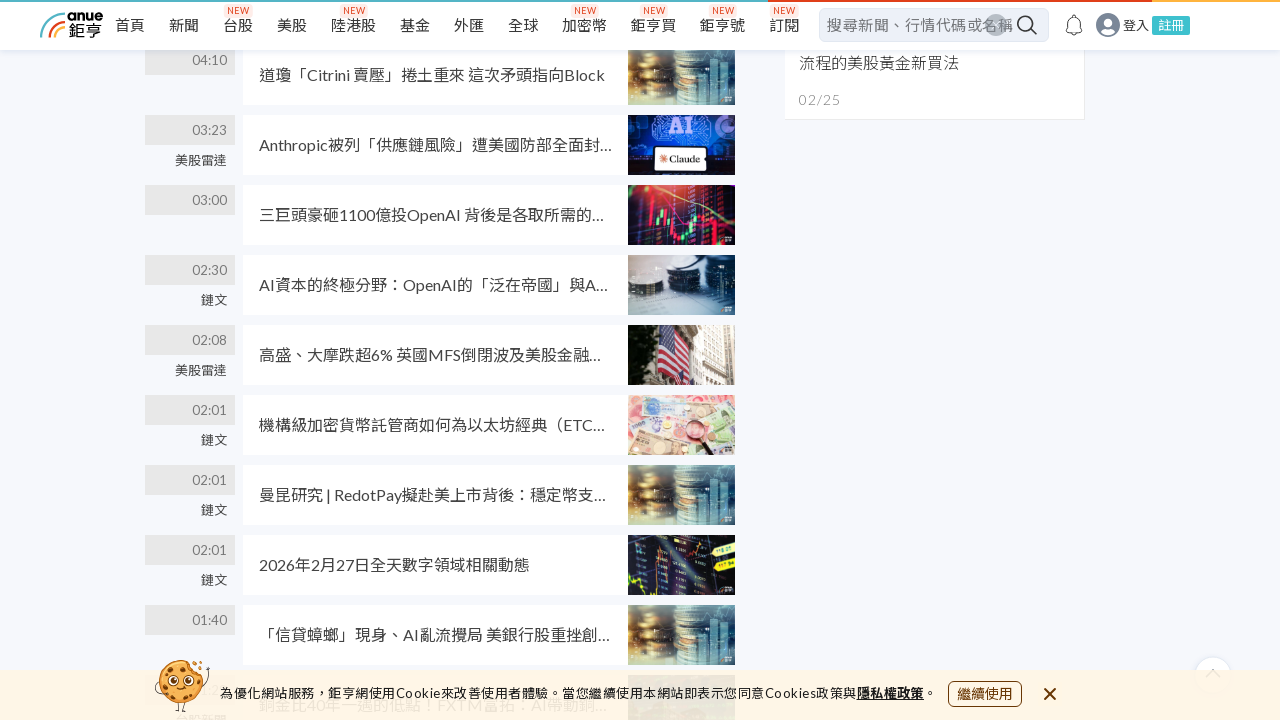